Tests multi-selection dropdown functionality by verifying the heading is visible and selecting multiple options (India and UK) from a country dropdown.

Starting URL: https://testing.qaautomationlabs.com/dropdown.php

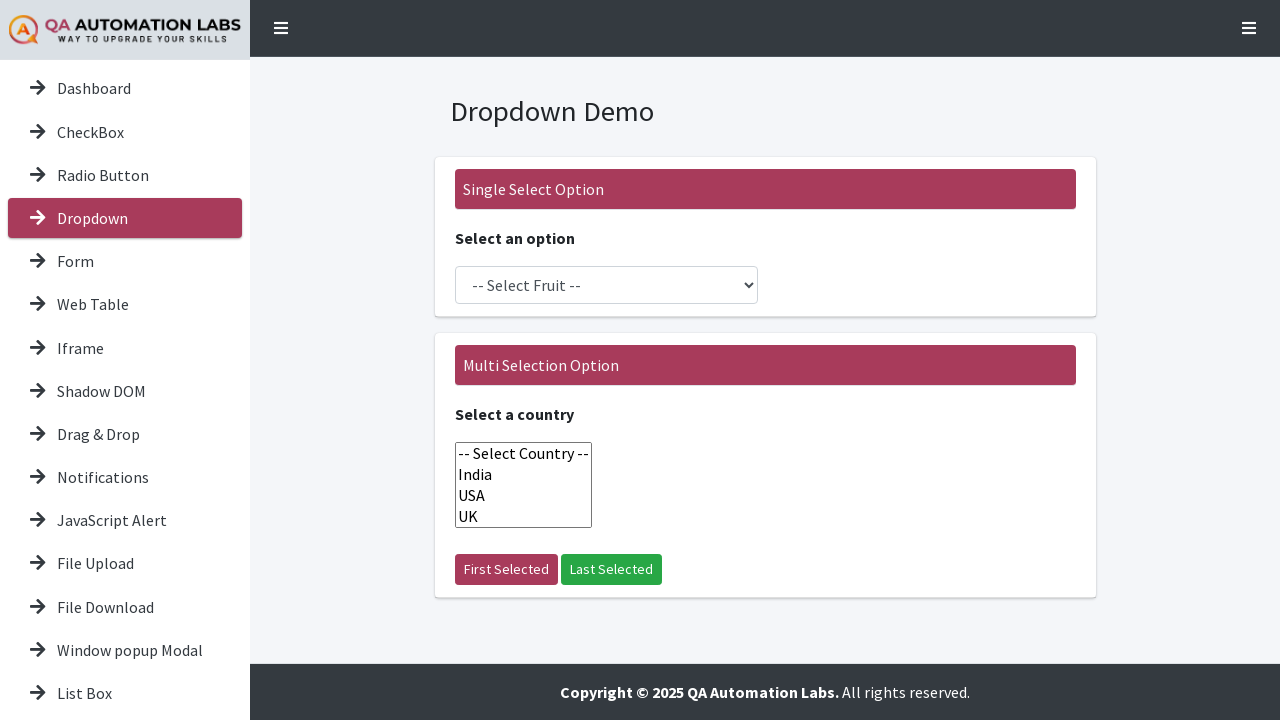

Verified 'Multi Selection Option' heading is visible
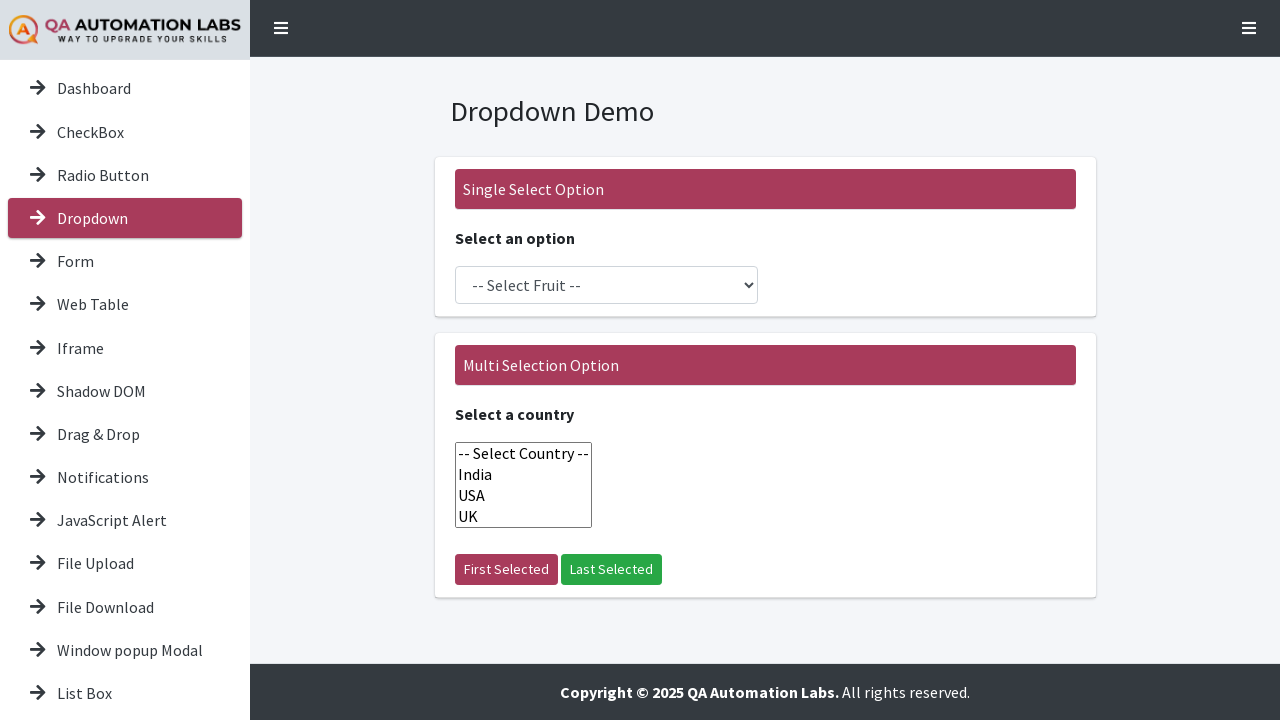

Selected 'India' and 'UK' from country dropdown on #countryDropdown
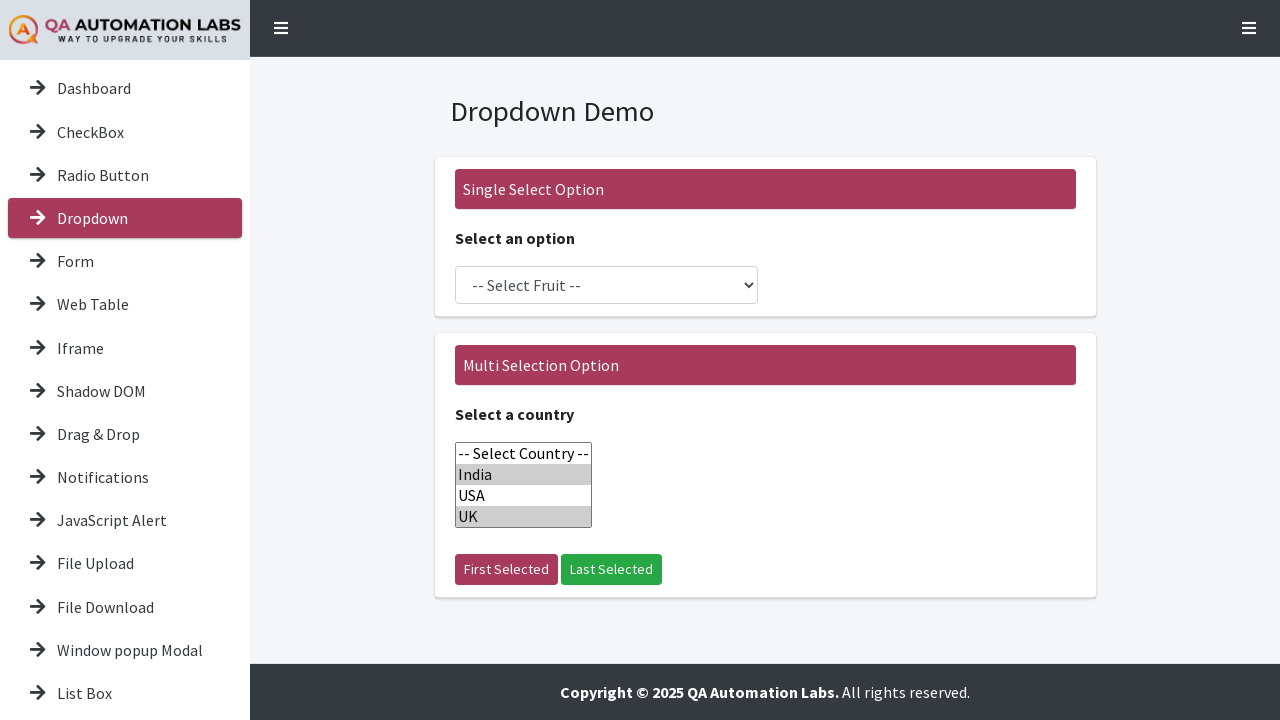

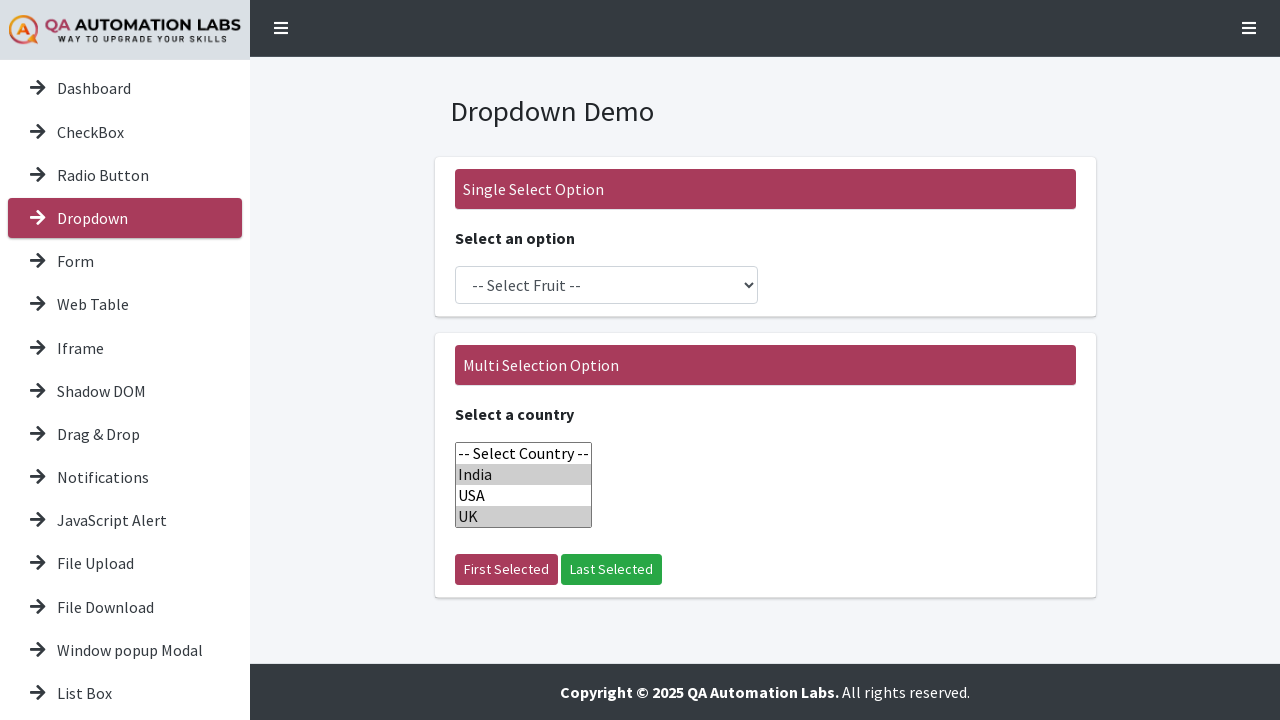